Opens a new browser tab, navigates to different websites in each tab, and switches between them

Starting URL: http://www.ptpress.com.cn/search/books

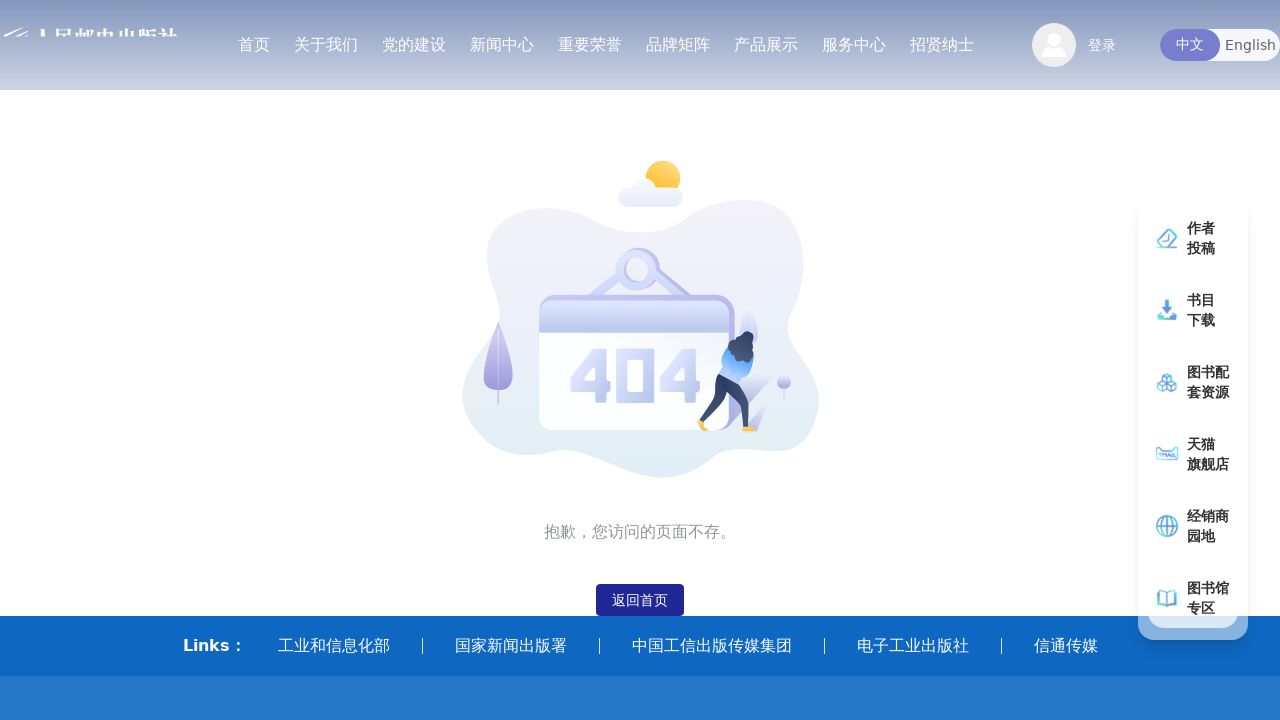

Opened a new browser tab
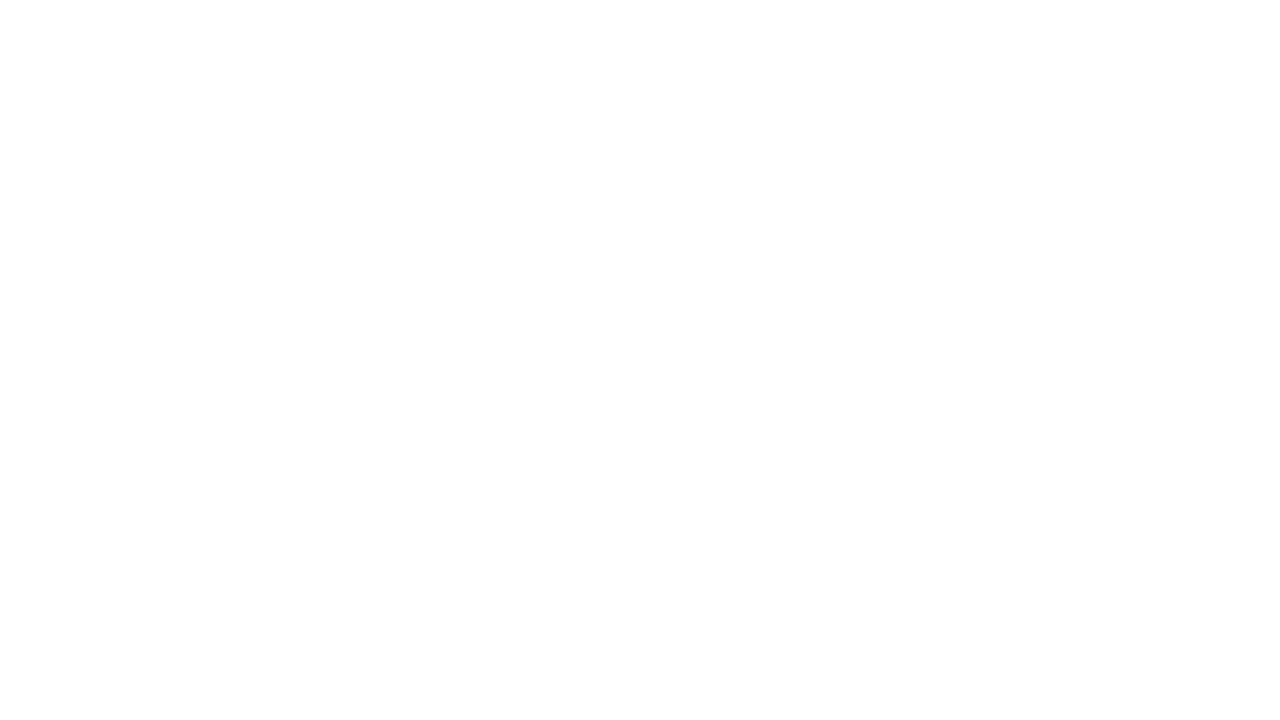

Navigated to http://www.tipdm.com in new tab
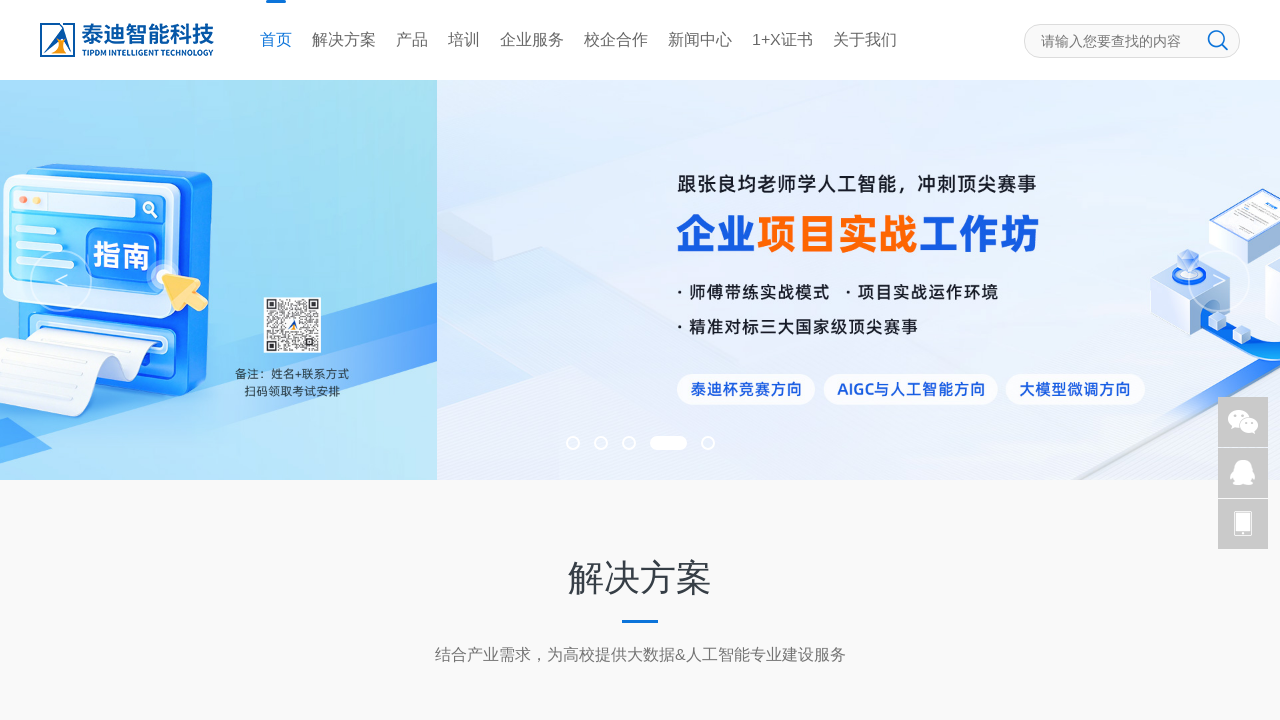

Waited for new tab page to load (domcontentloaded)
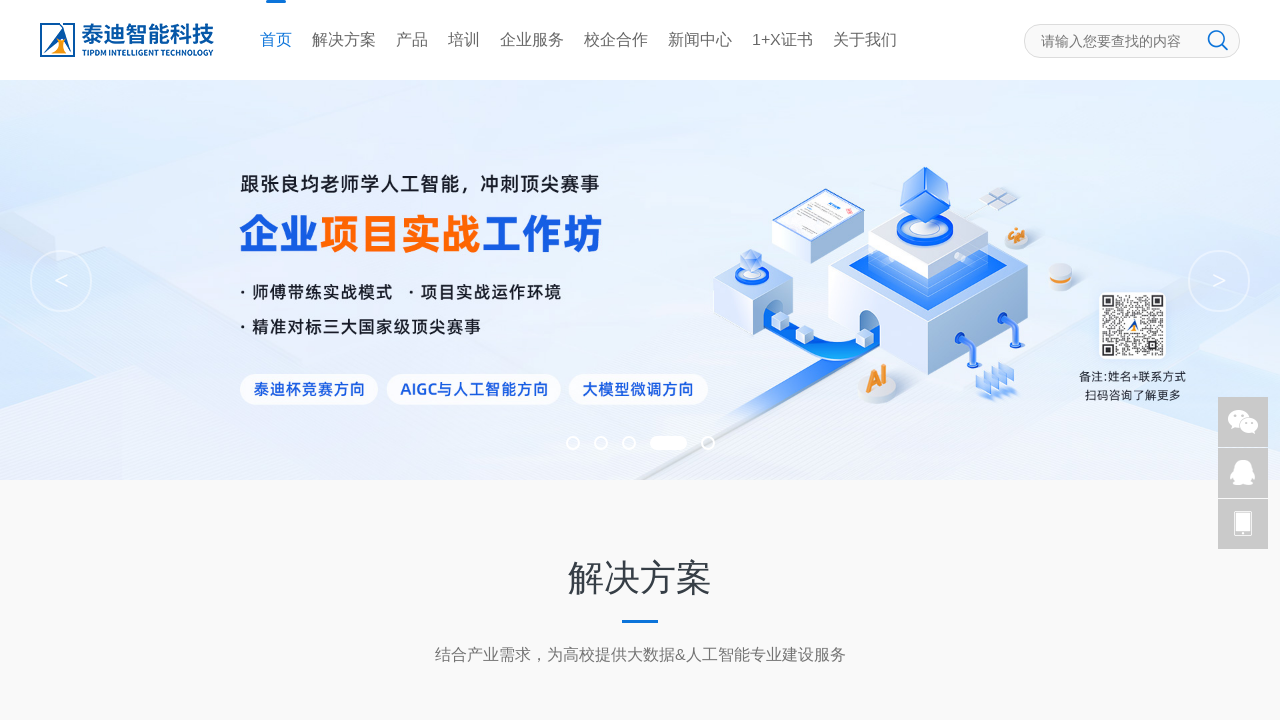

Switched to original tab and navigated to http://www.tipdm.org
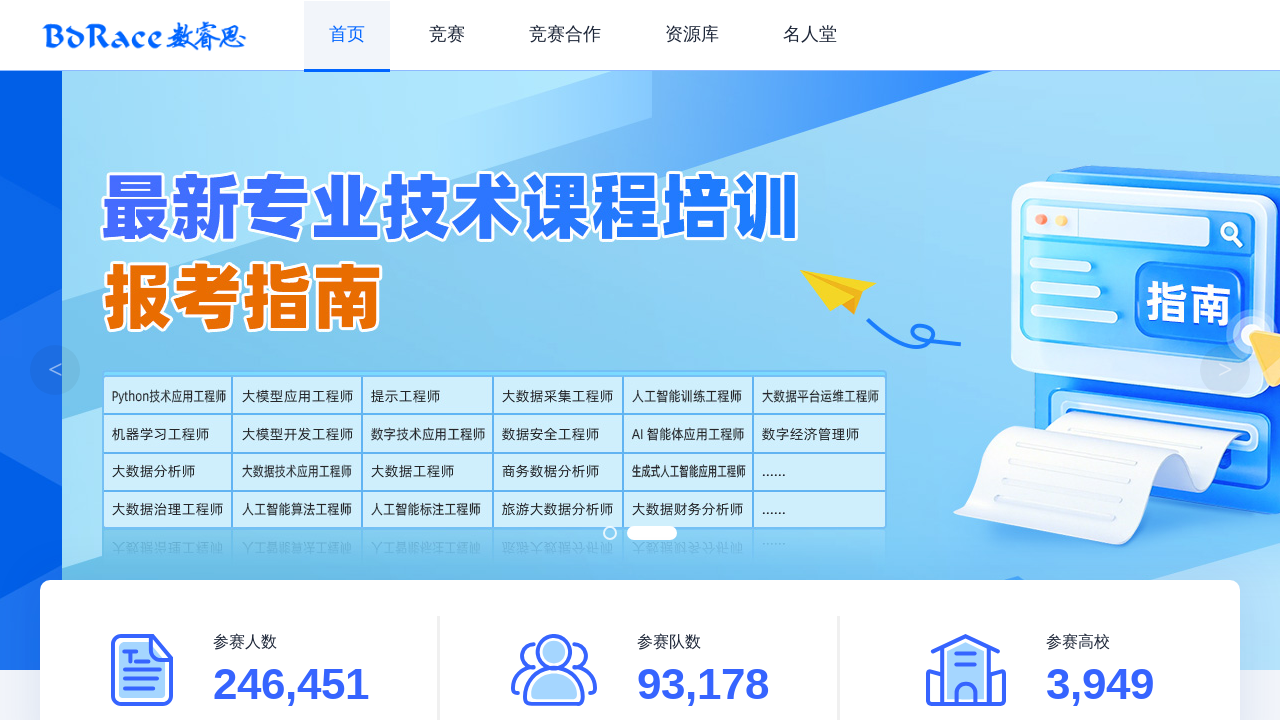

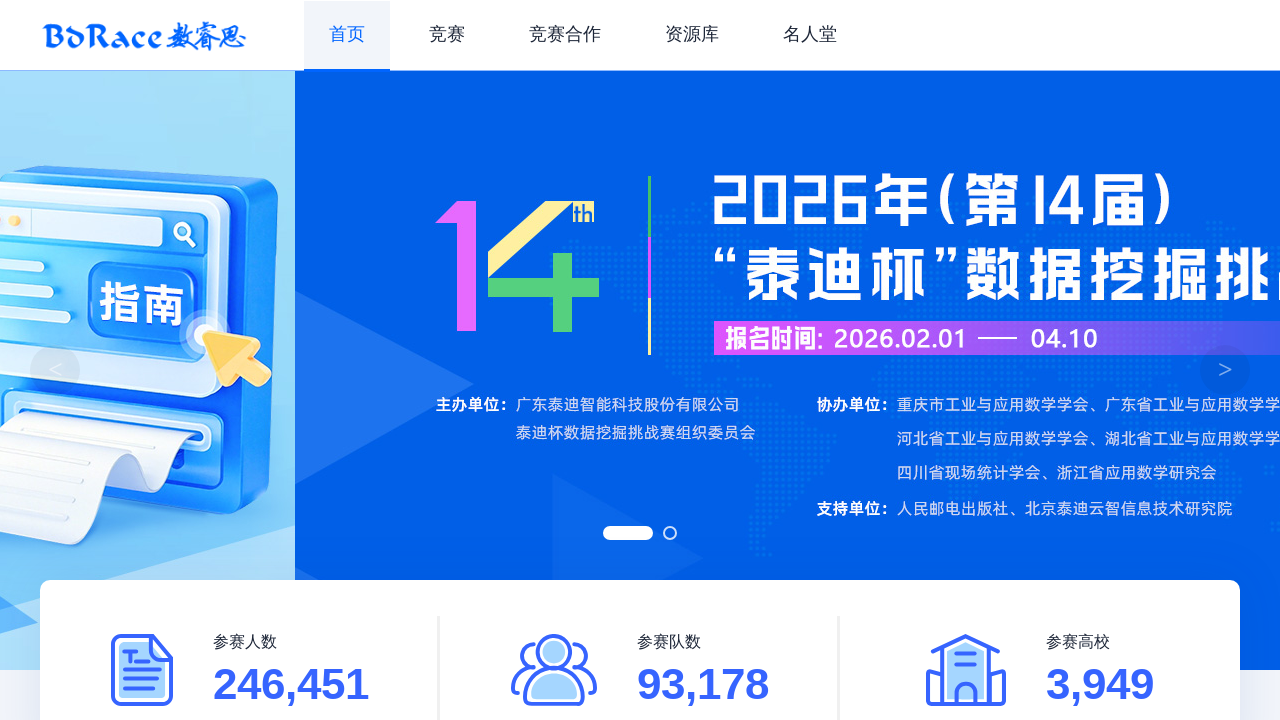